Tests drag and drop functionality within an iframe on the jQuery UI demo page by dragging a source element onto a target drop zone.

Starting URL: https://jqueryui.com/droppable/

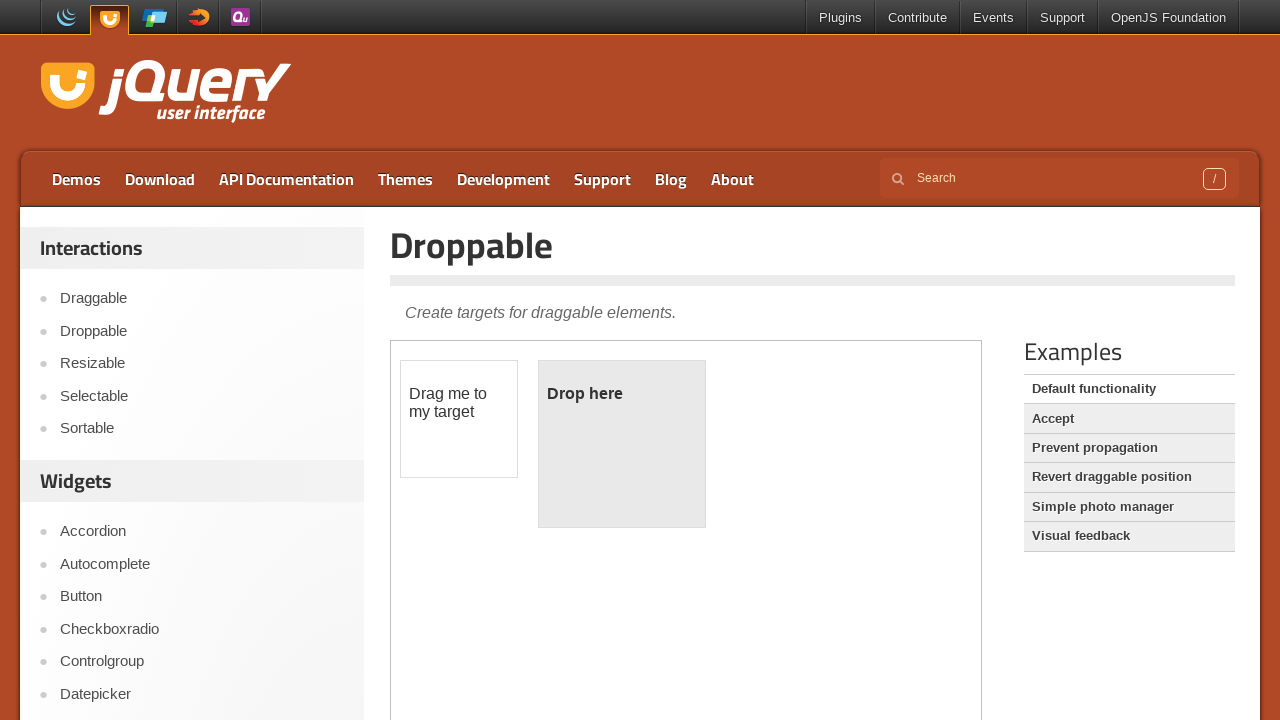

Navigated to jQuery UI droppable demo page
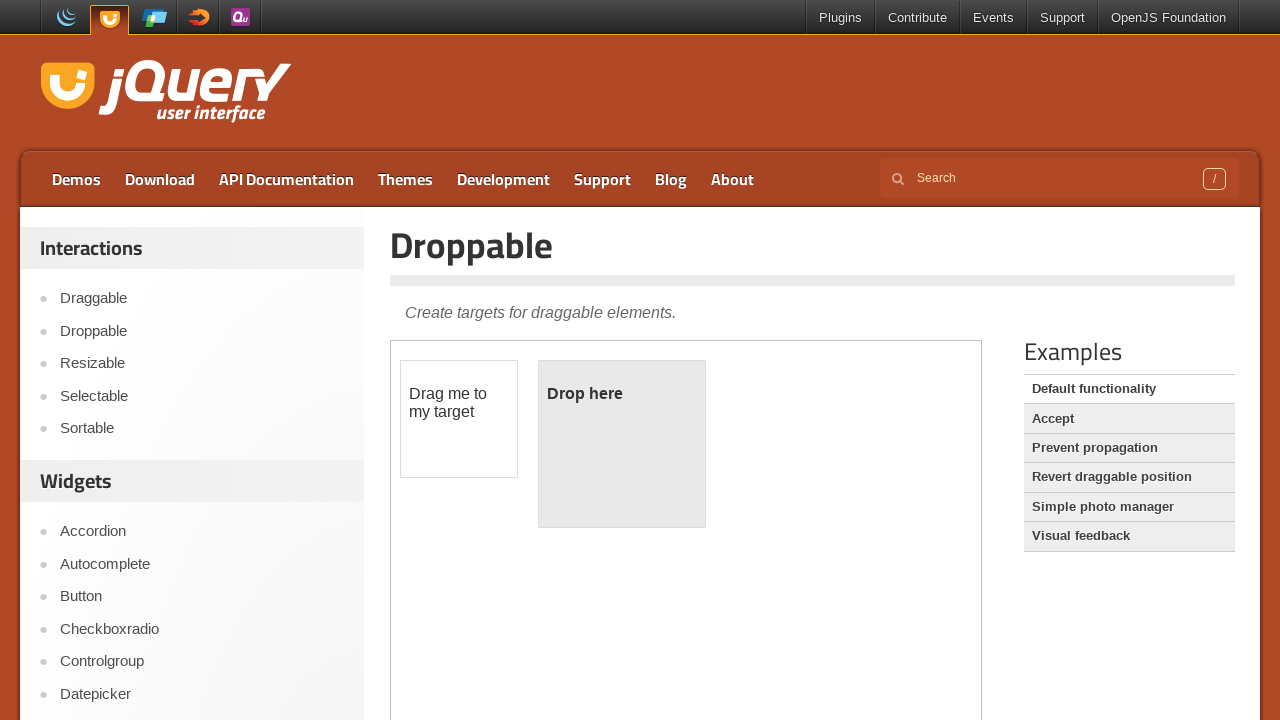

Located the demo iframe
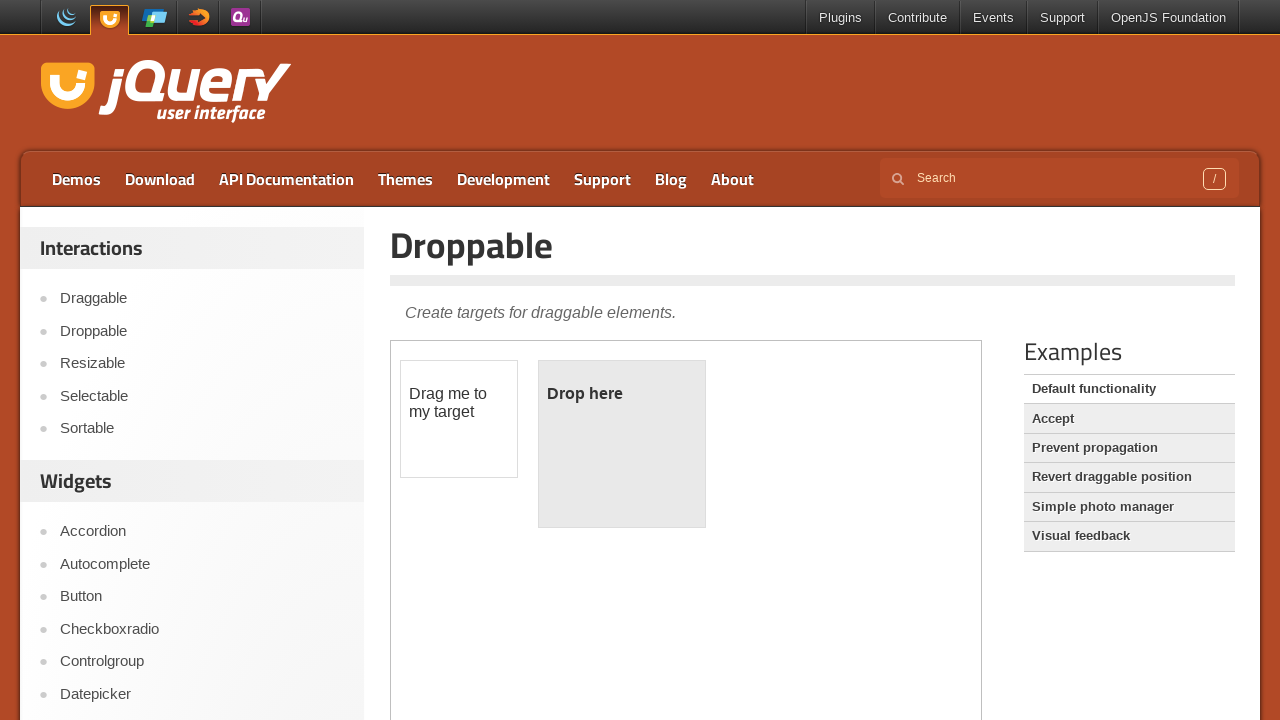

Located the draggable source element within iframe
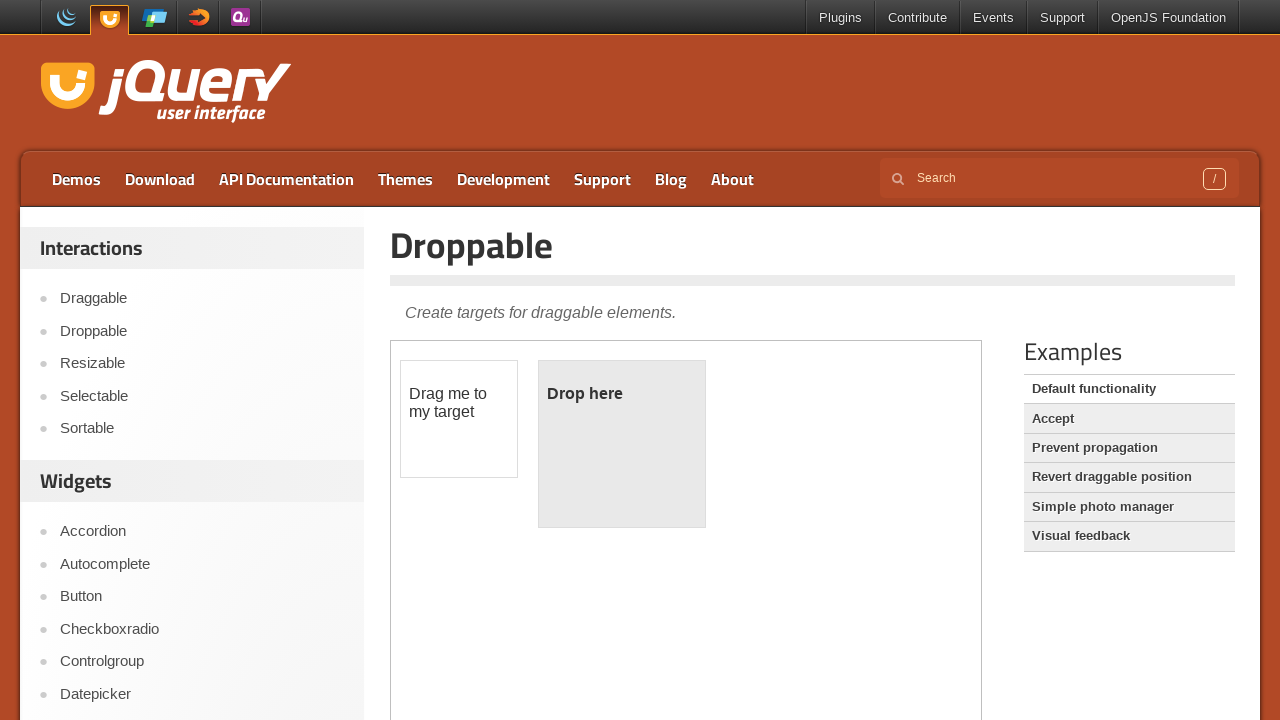

Located the droppable target element within iframe
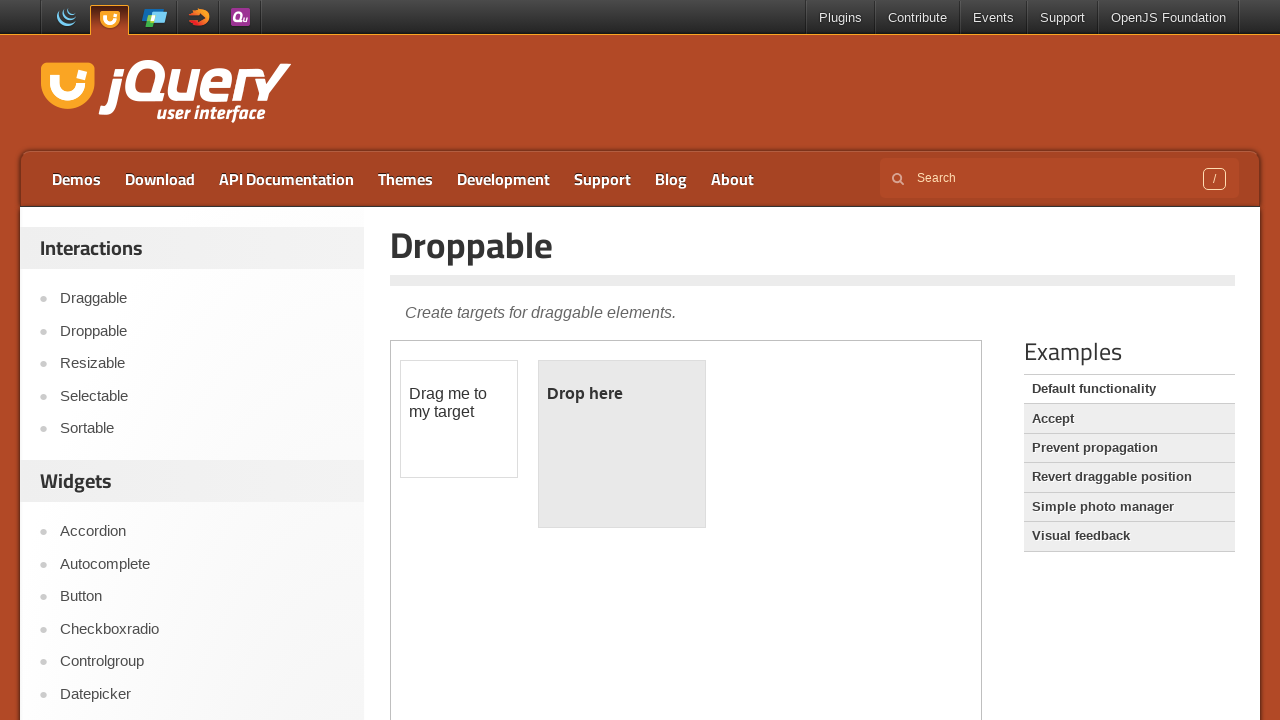

Dragged source element onto target drop zone at (622, 444)
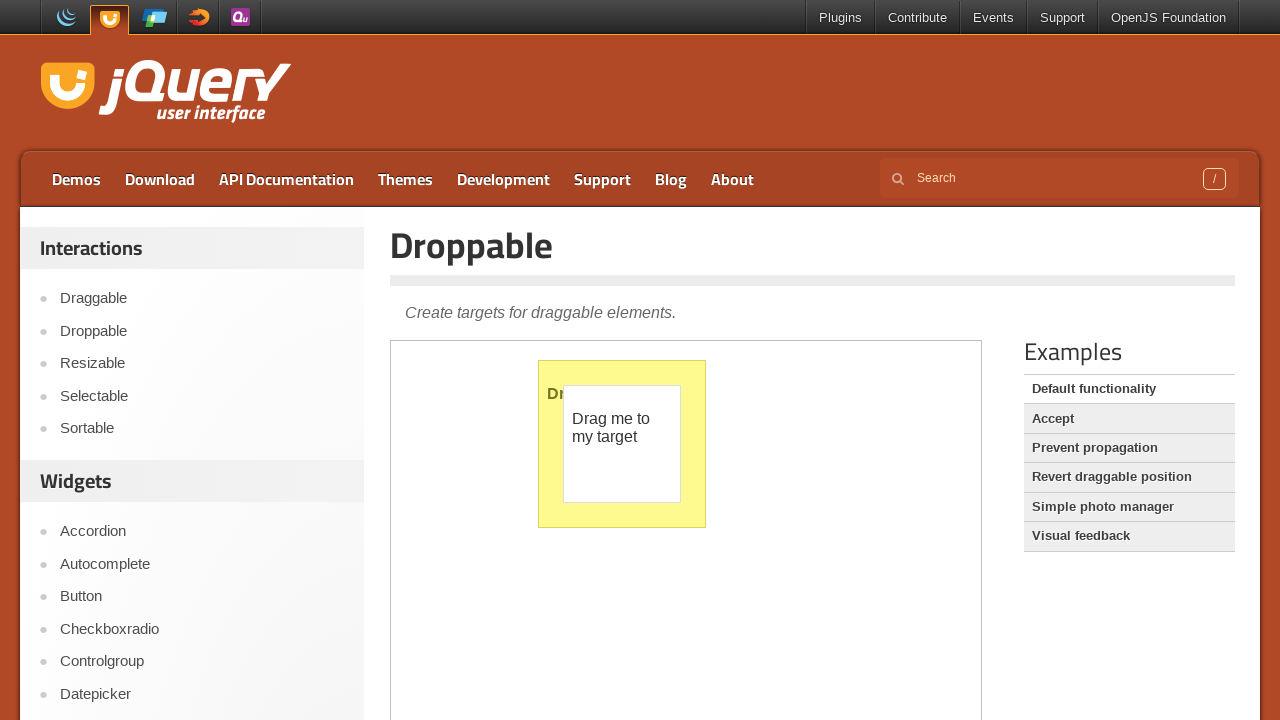

Waited 1 second for drag and drop animation to complete
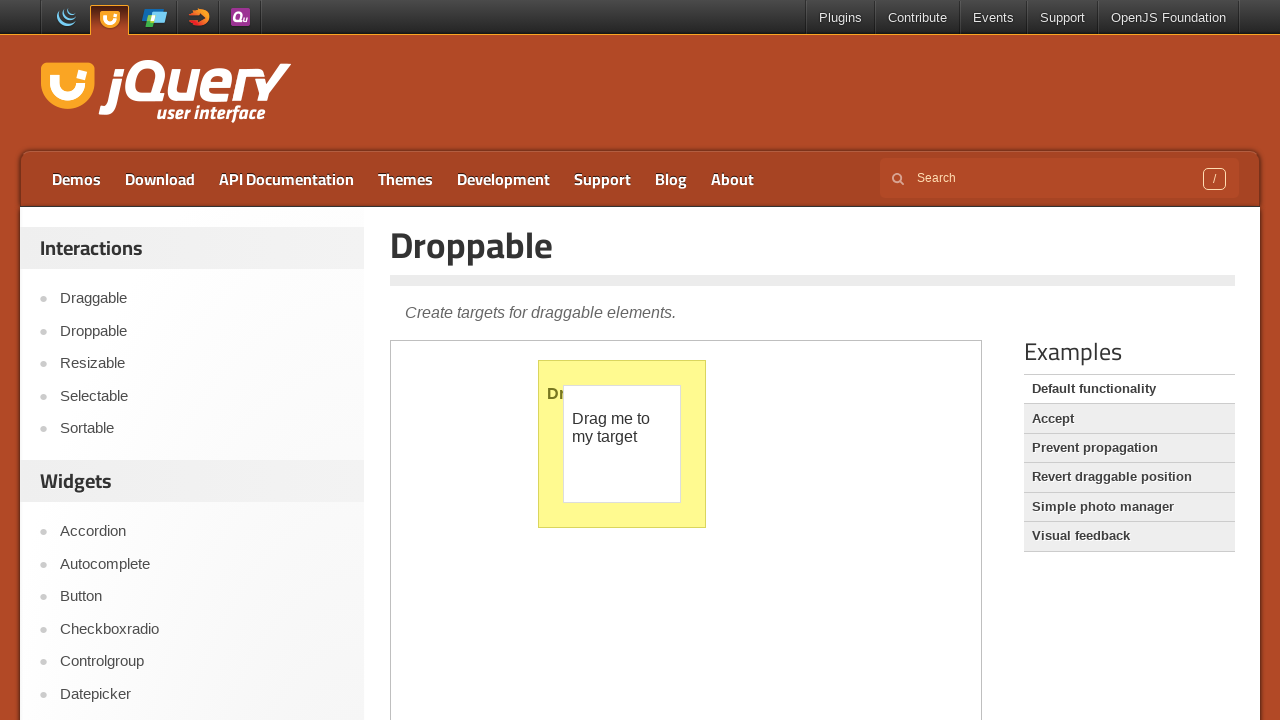

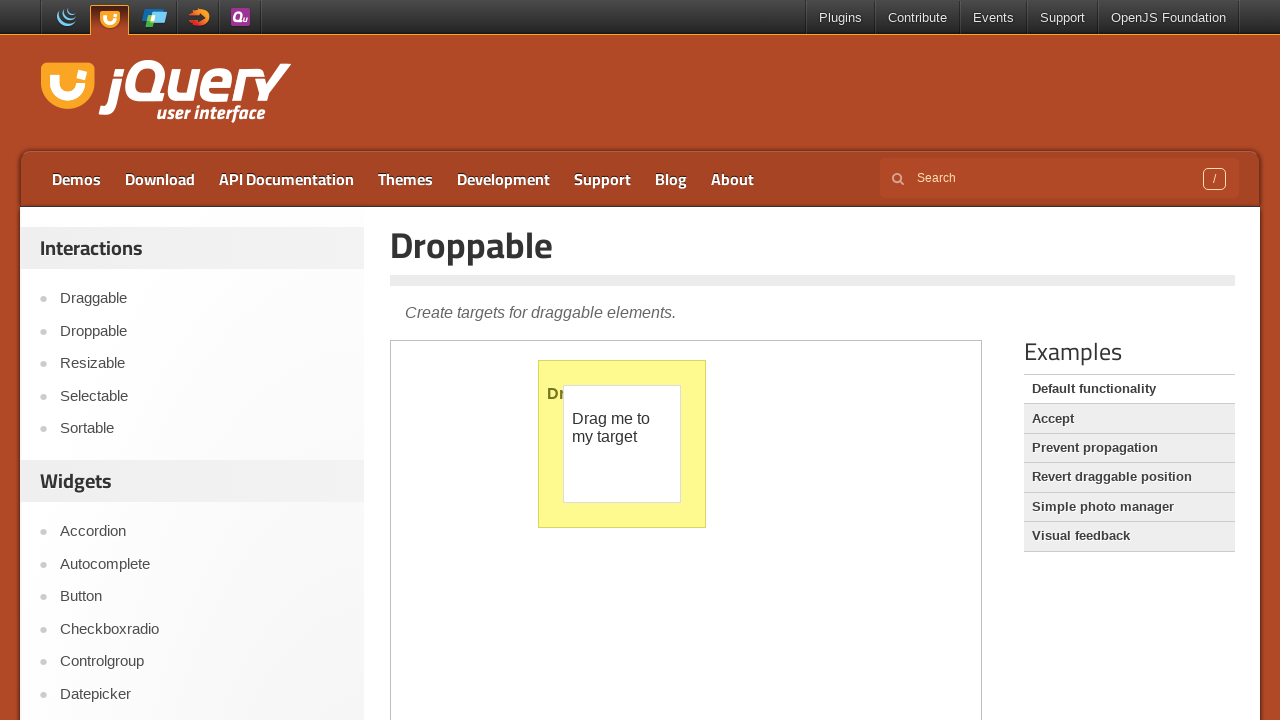